Tests browser alert functionality by entering a name, clicking a confirm button, accepting the alert, and verifying the alert text contains the entered name.

Starting URL: https://rahulshettyacademy.com/AutomationPractice/

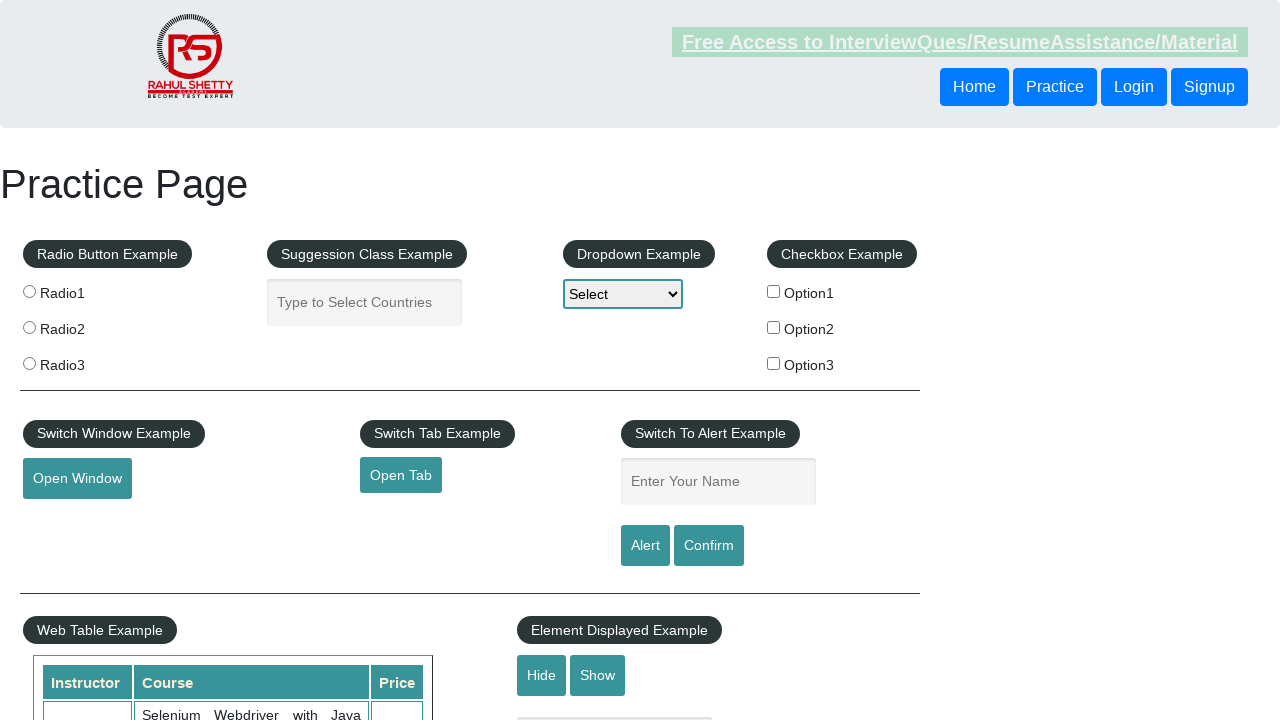

Filled name field with 'Arif' on //fieldset/input[@id='name']
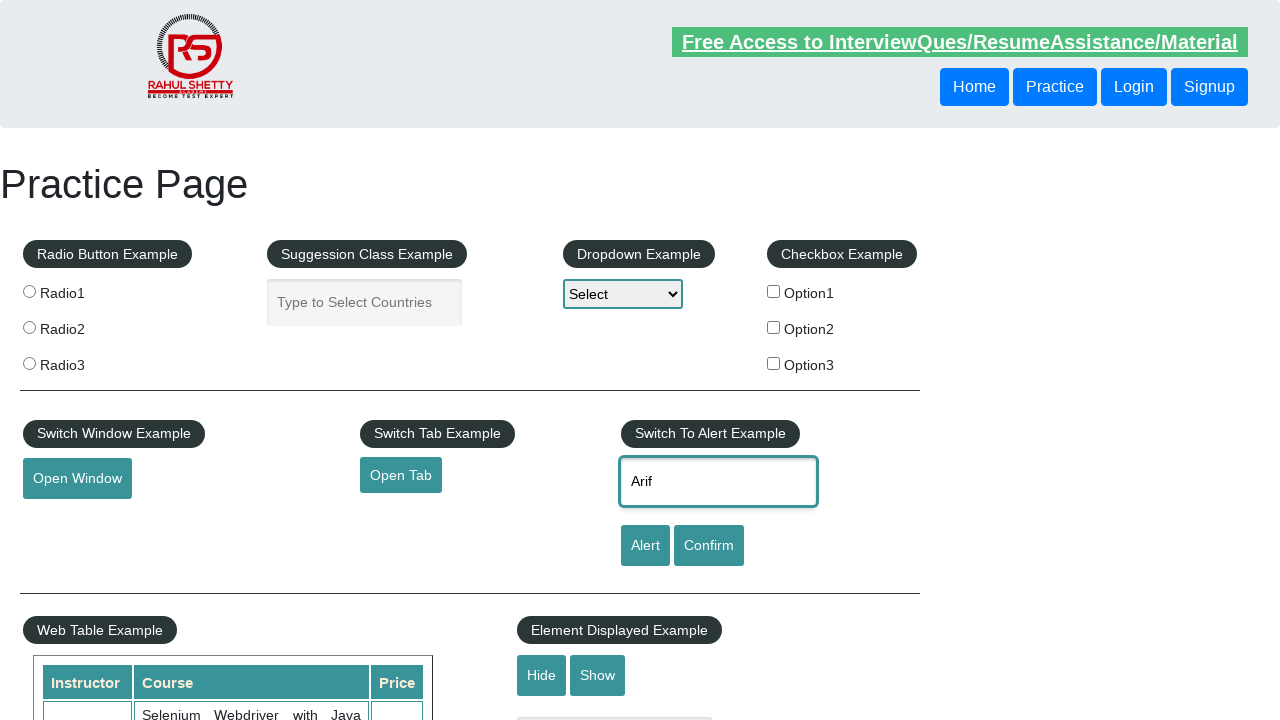

Clicked confirm button to trigger alert at (709, 546) on #confirmbtn
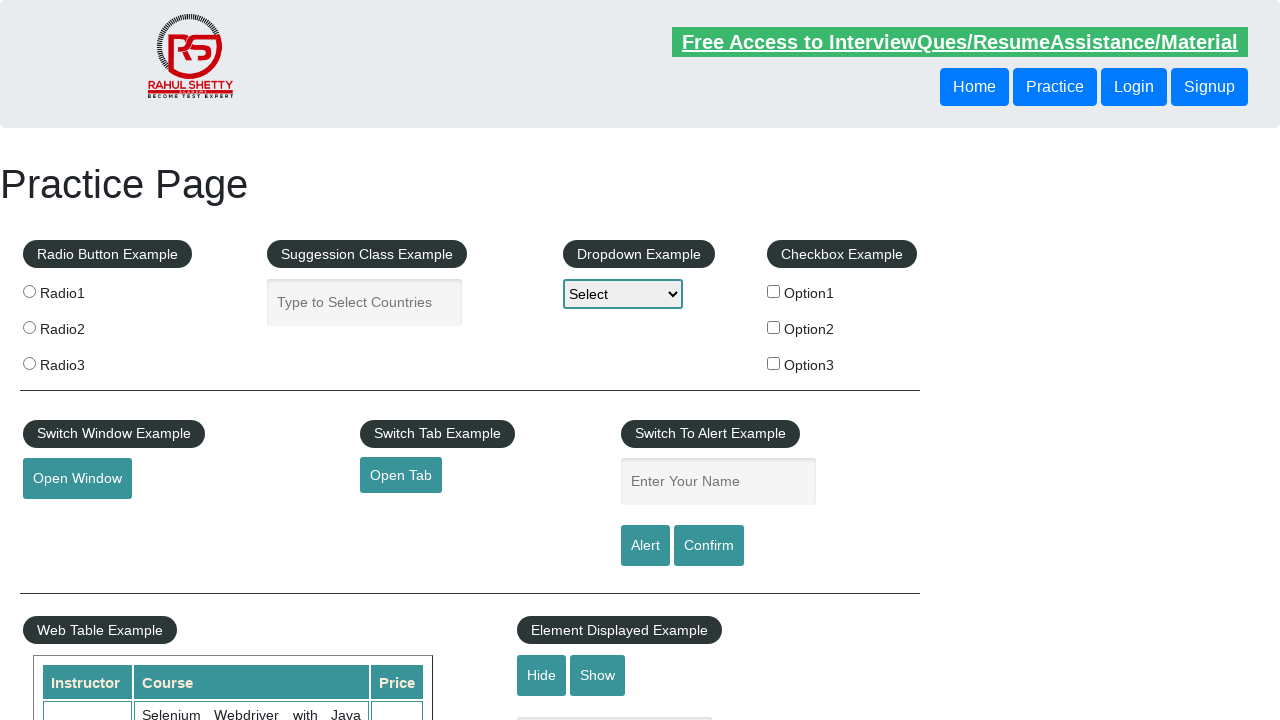

Set up dialog handler to accept alert
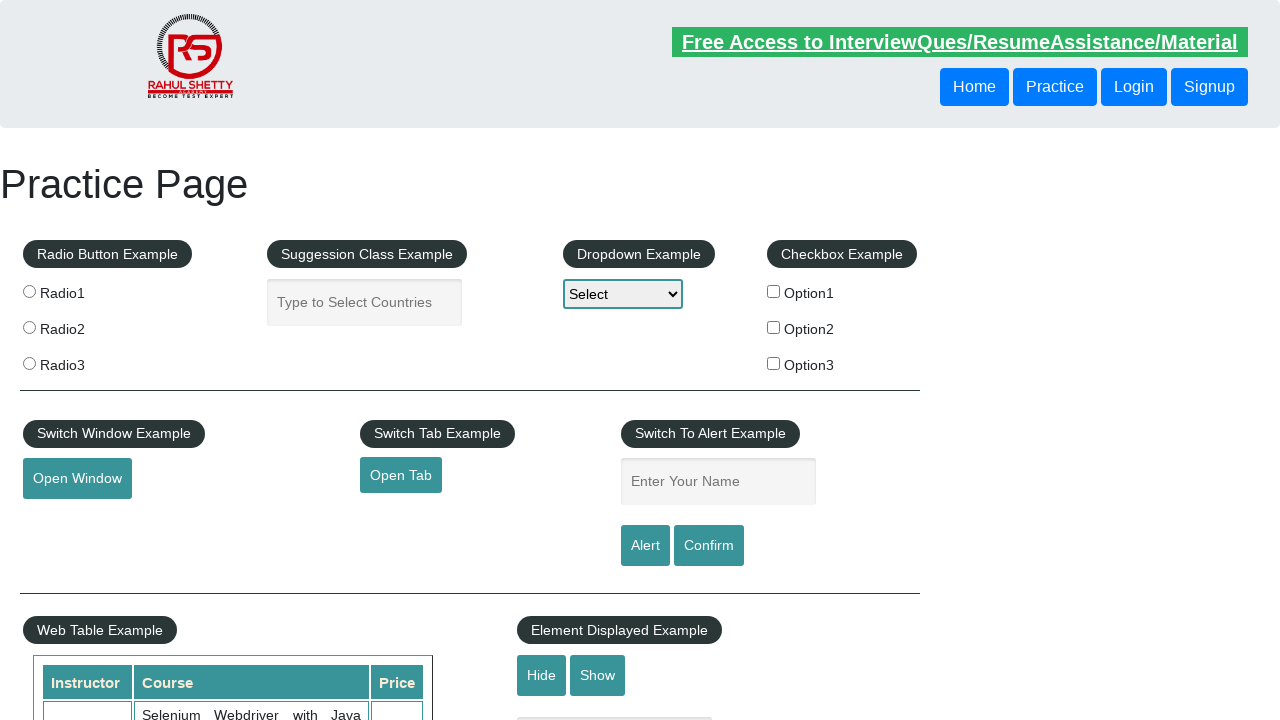

Waited 500ms for dialog handling to complete
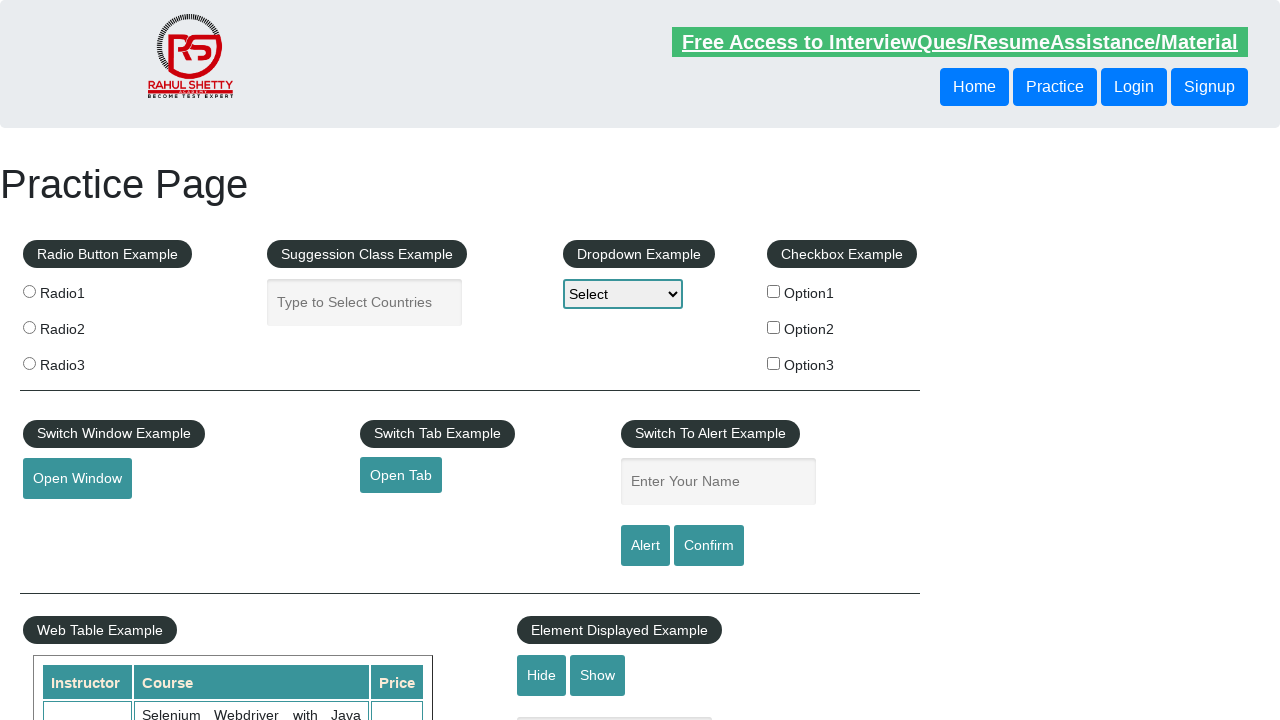

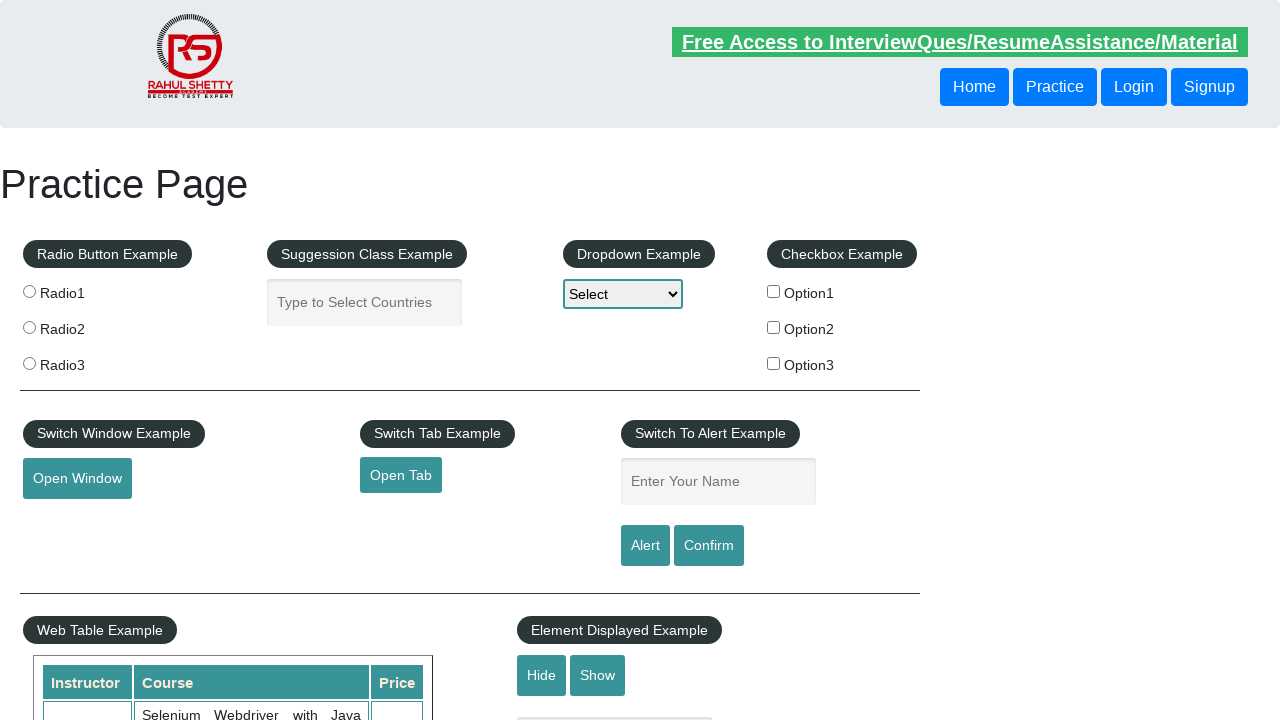